Navigates to the Time and Date world clock page and verifies that the world clock table with city time information is displayed and accessible.

Starting URL: https://www.timeanddate.com/worldclock/

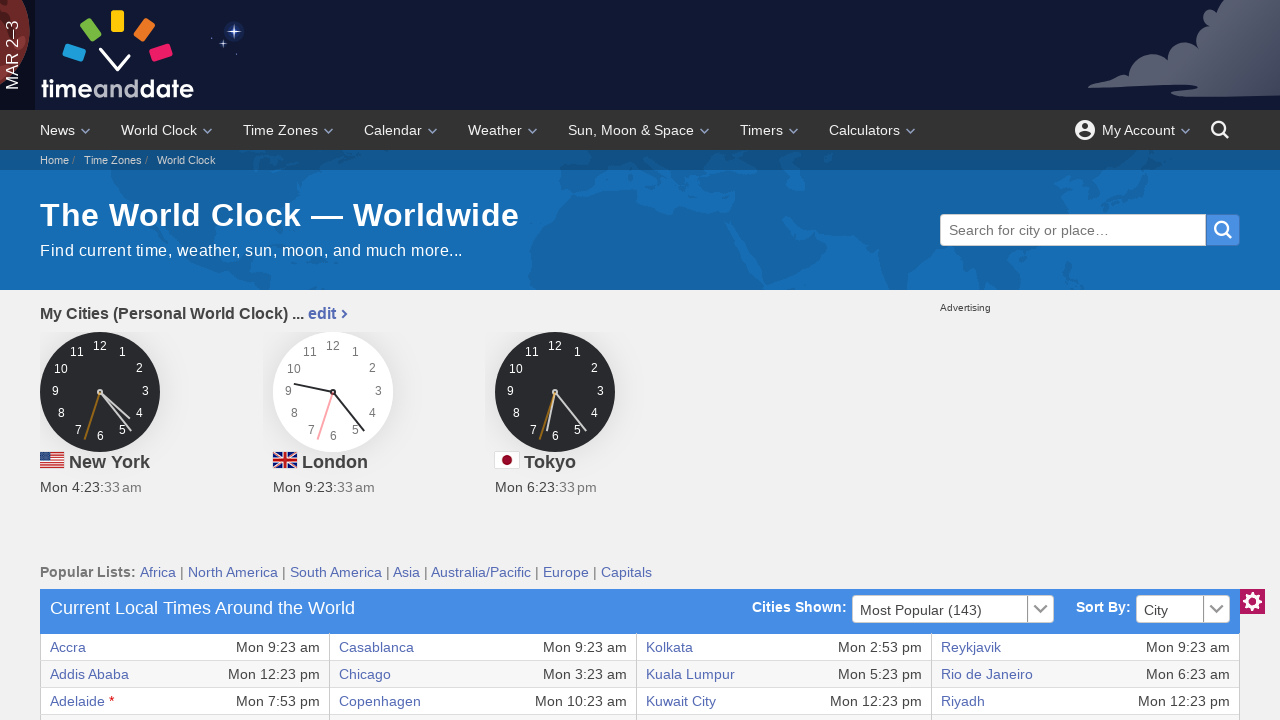

World clock table selector is present in DOM
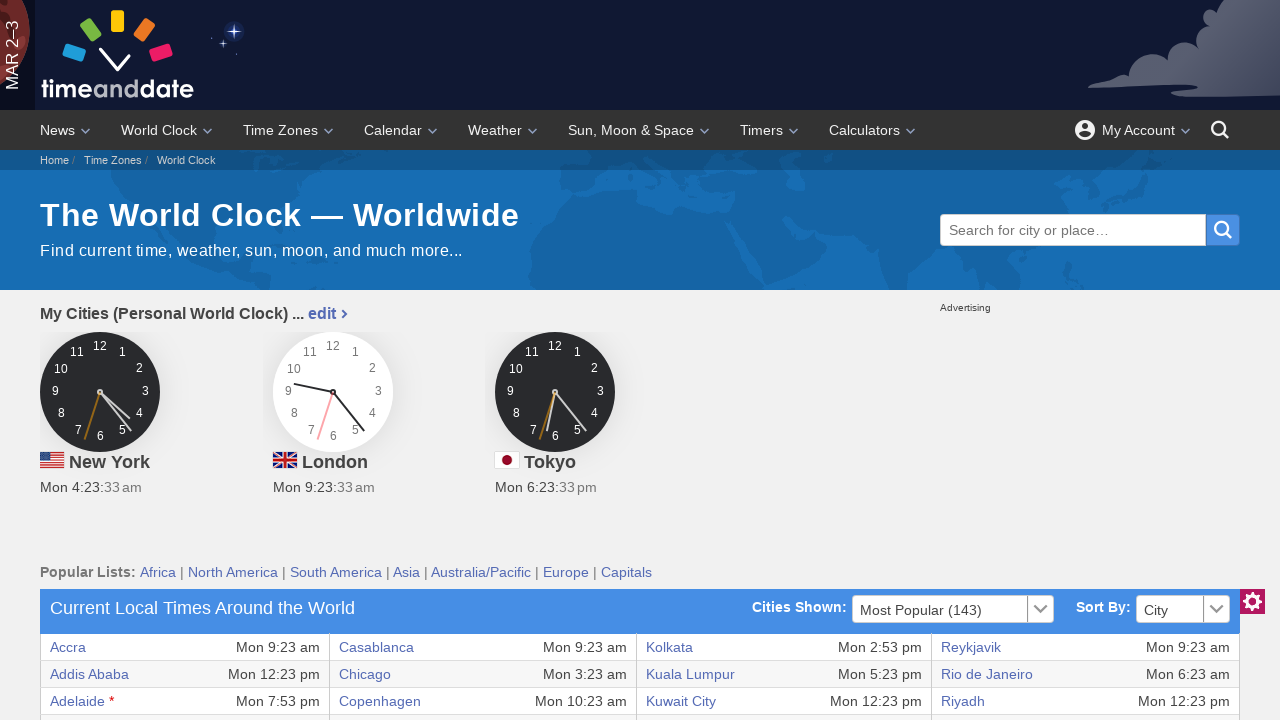

First cell of world clock table is visible
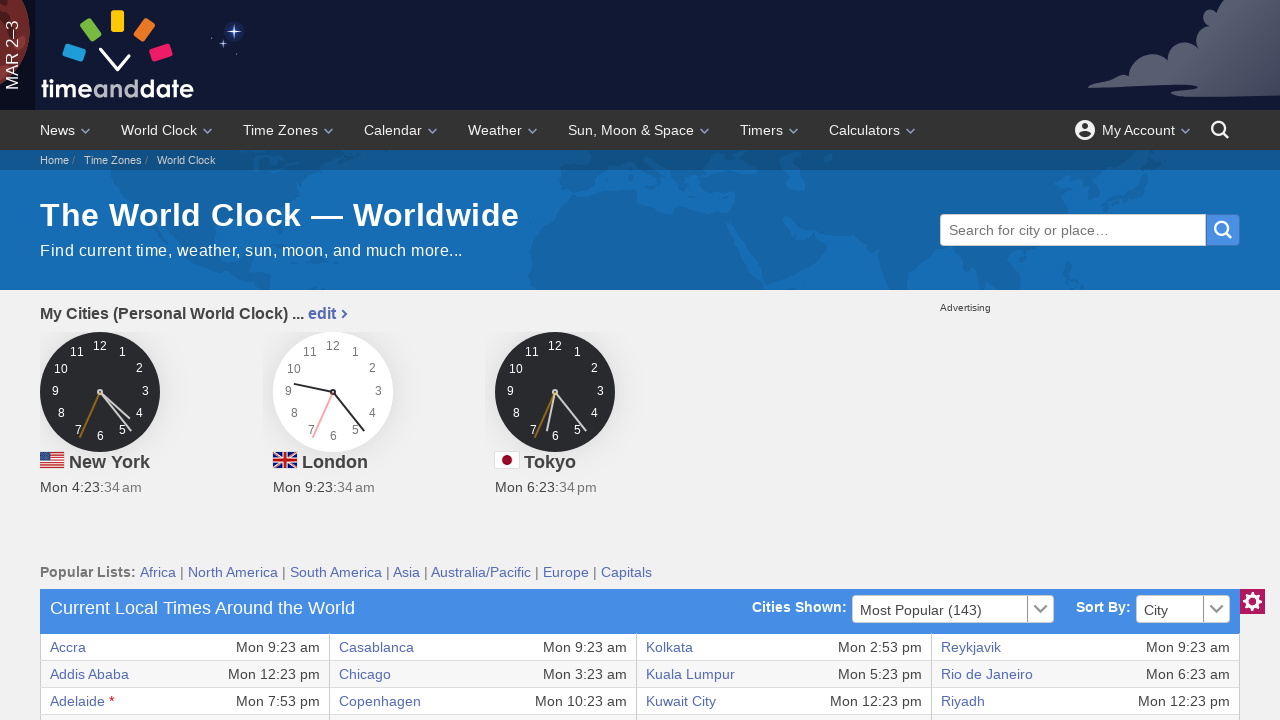

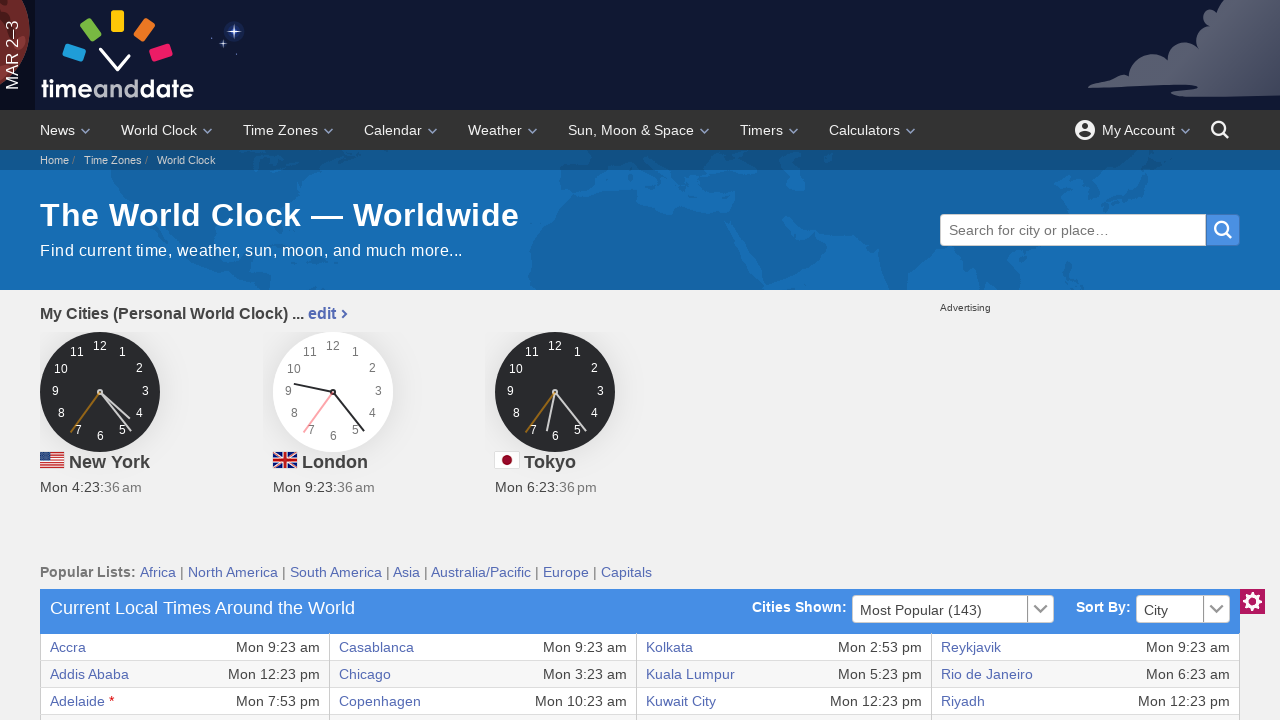